Tests sorting a table's Due column using semantic class-based CSS selectors instead of positional pseudo-classes

Starting URL: http://the-internet.herokuapp.com/tables

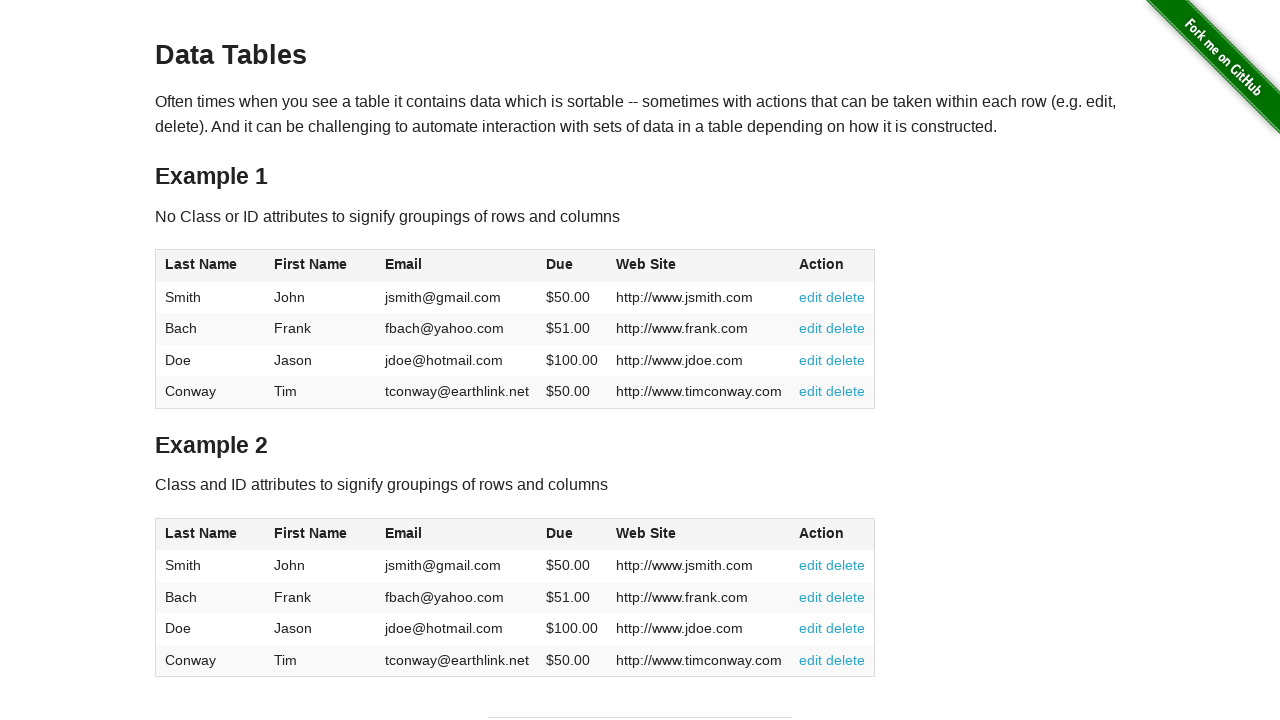

Clicked the Due column header to sort at (560, 533) on #table2 thead .dues
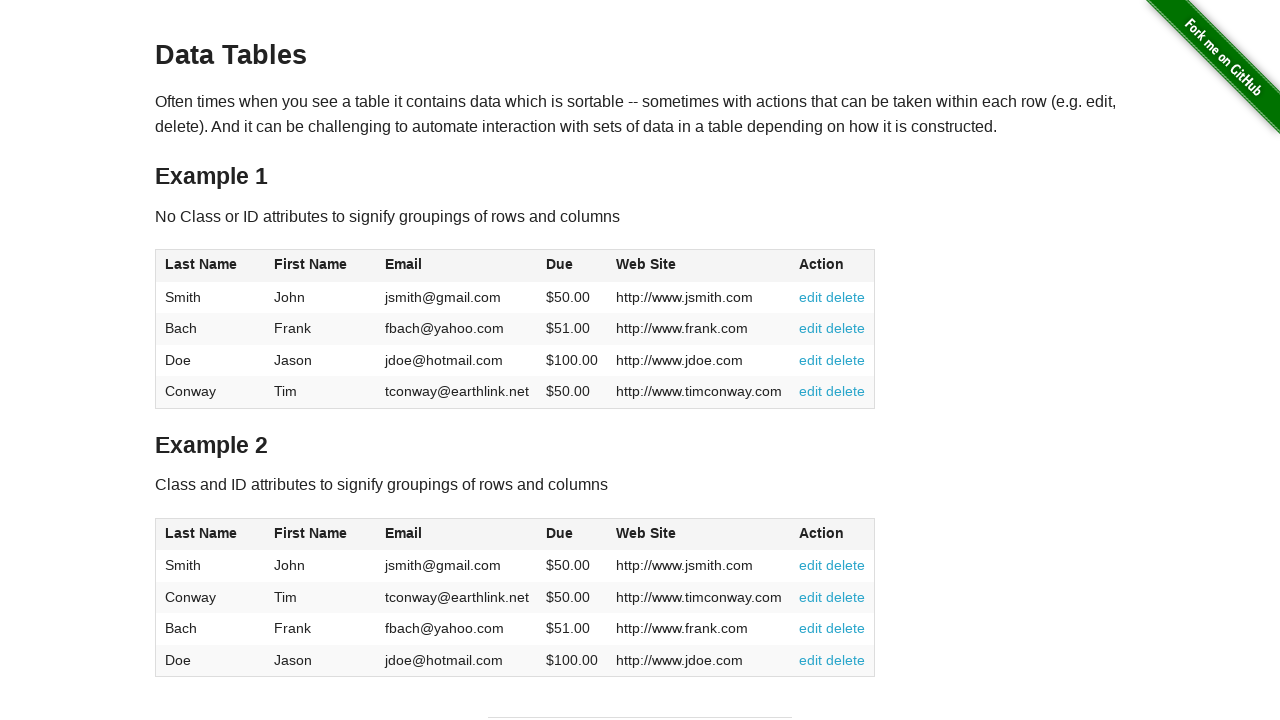

Due column values loaded in table body
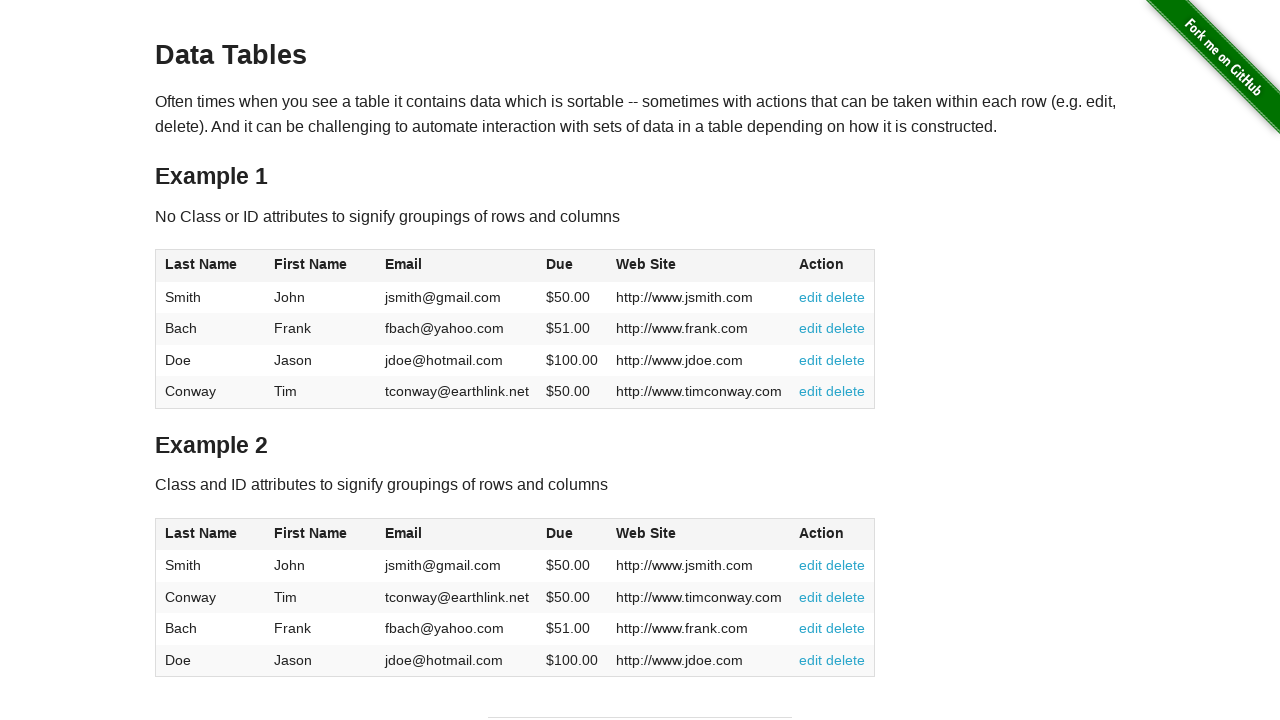

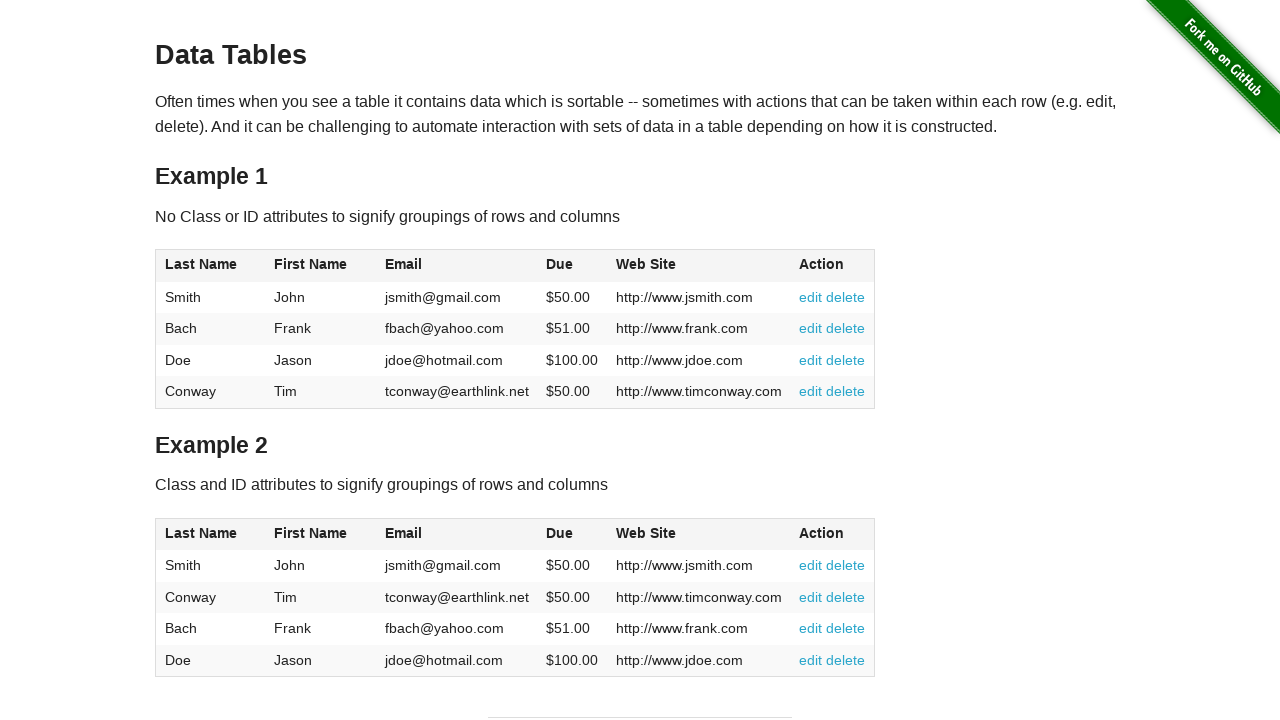